Tests pagination functionality on Audible's search page by waiting for product listings to load and navigating through multiple pages using the next button.

Starting URL: https://www.audible.com/search

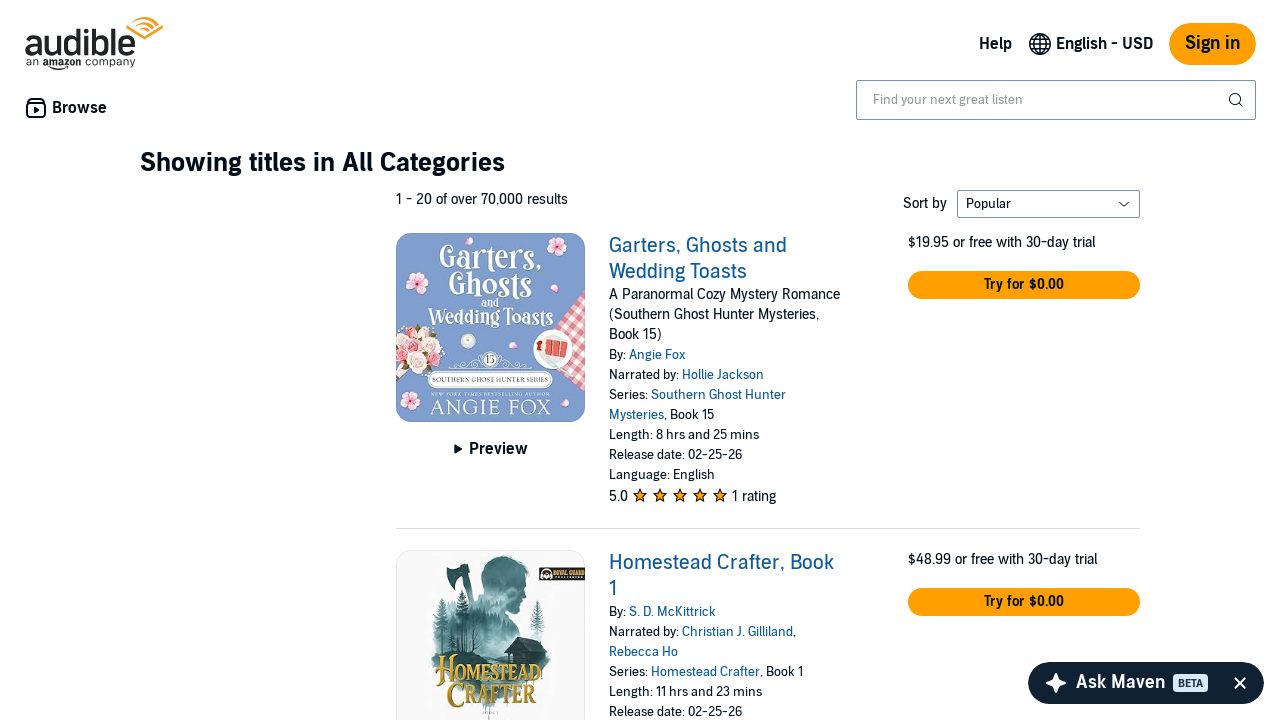

Waited for product container to load on Audible search page
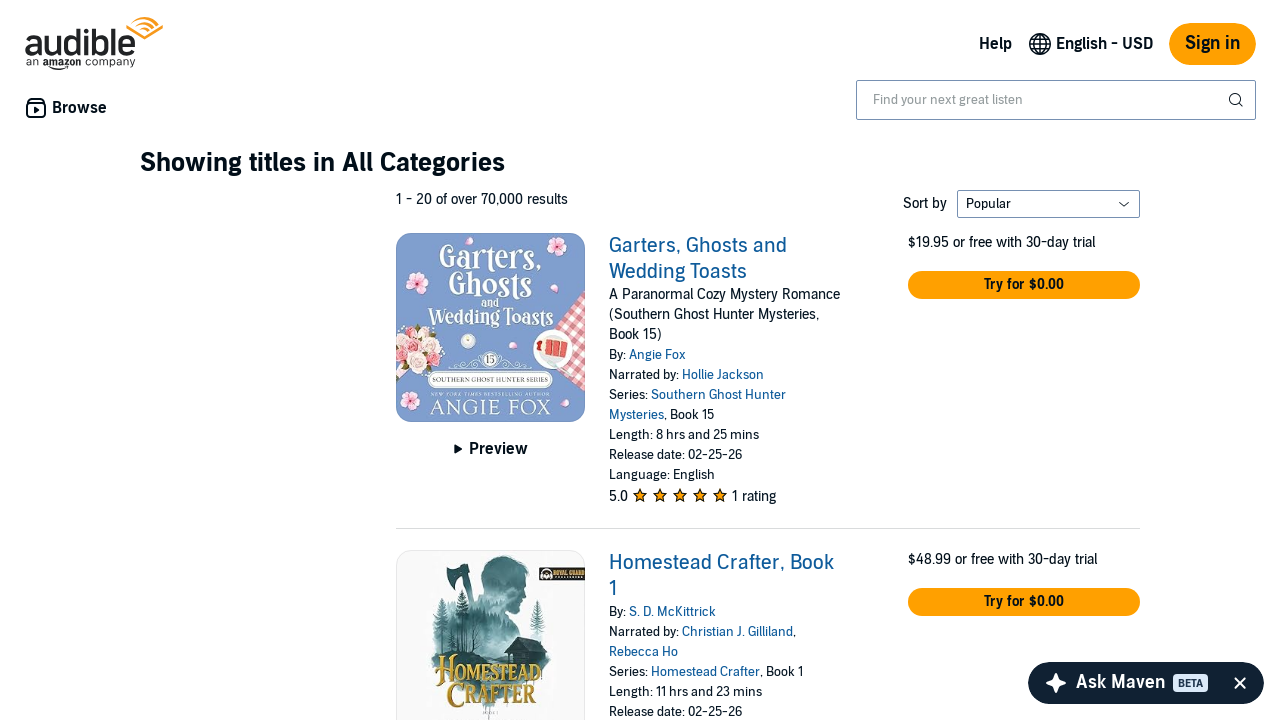

Product list items are now visible
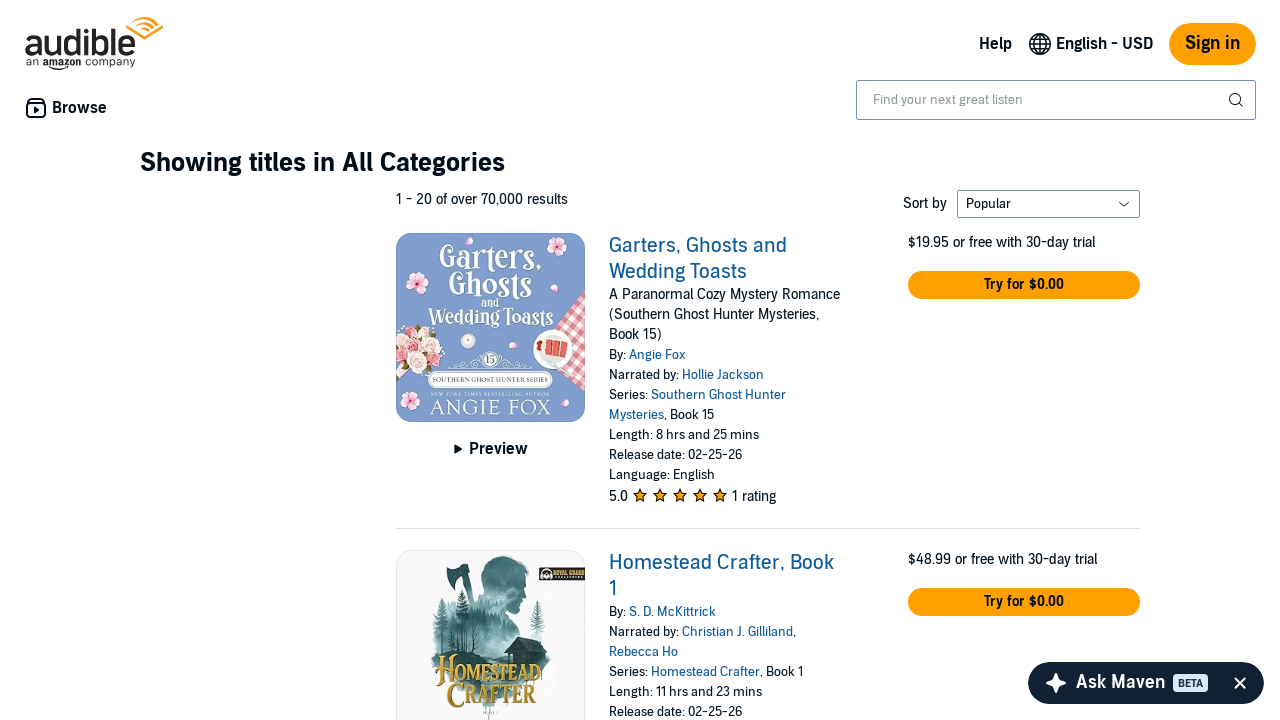

Pagination elements are present on the page
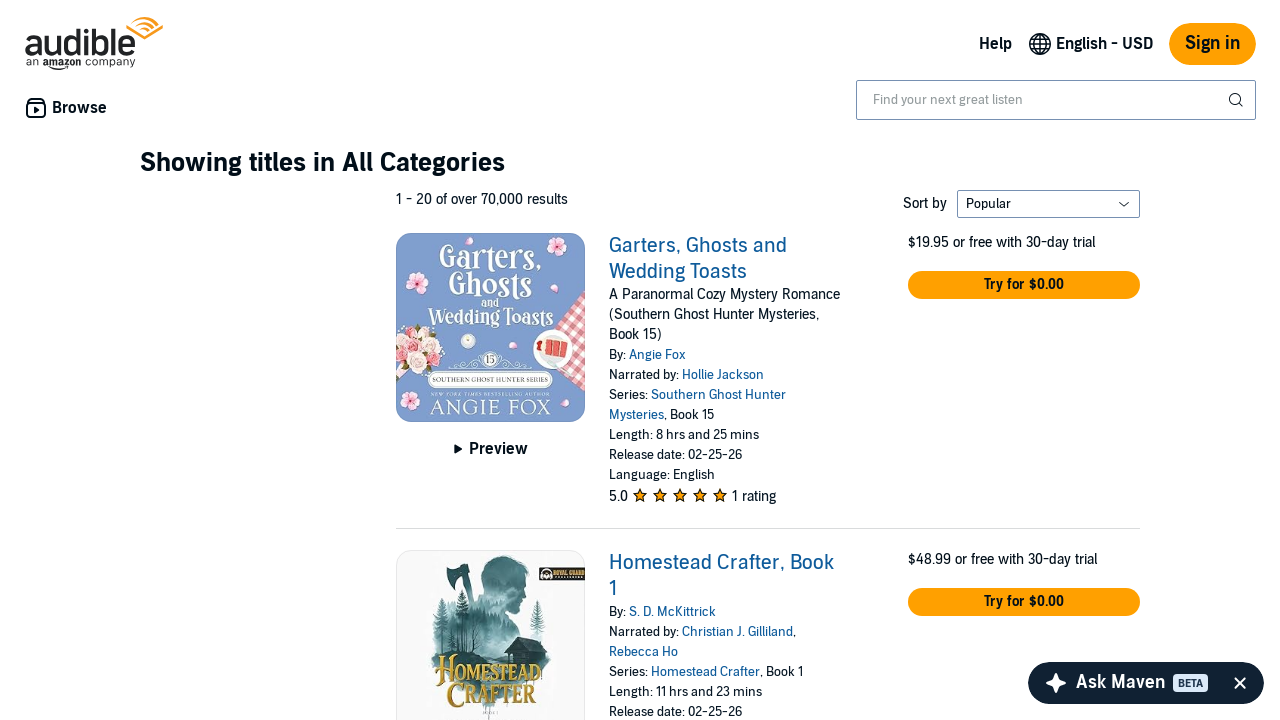

Clicked next button to navigate to page 2 at (1124, 361) on span.nextButton
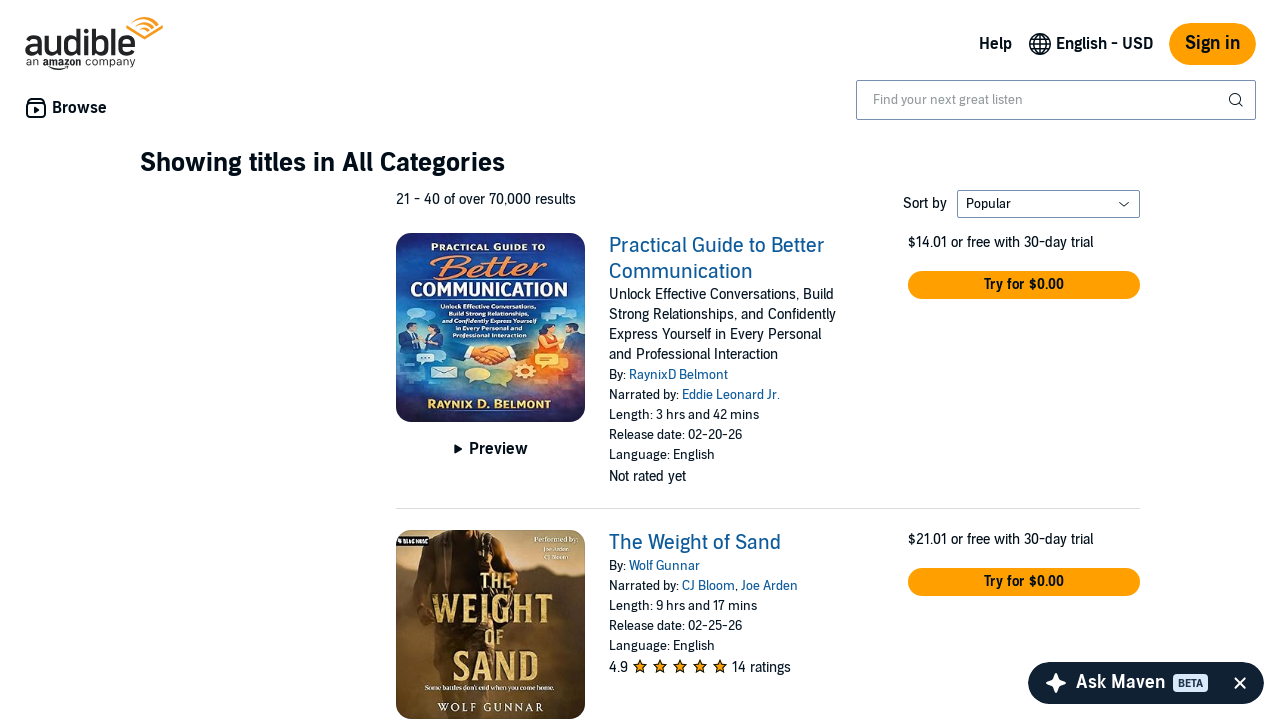

Product list items loaded on page 2
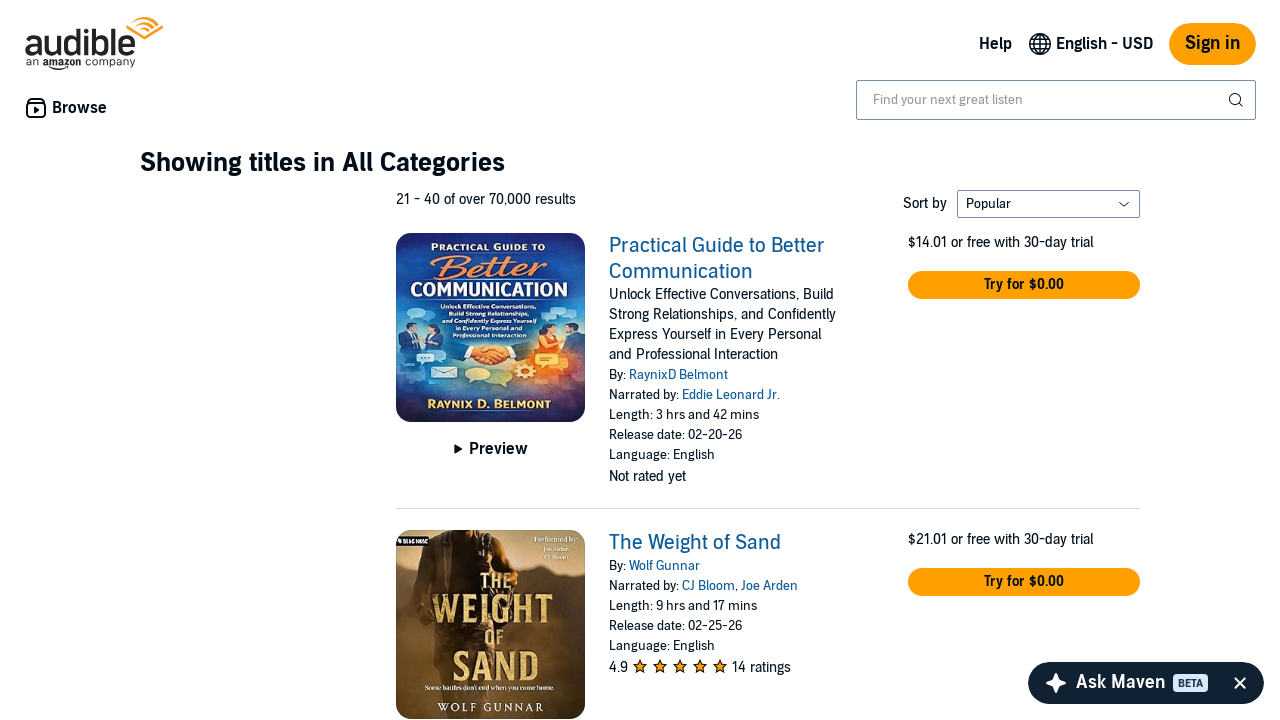

Clicked next button to navigate to page 3 at (1124, 361) on span.nextButton
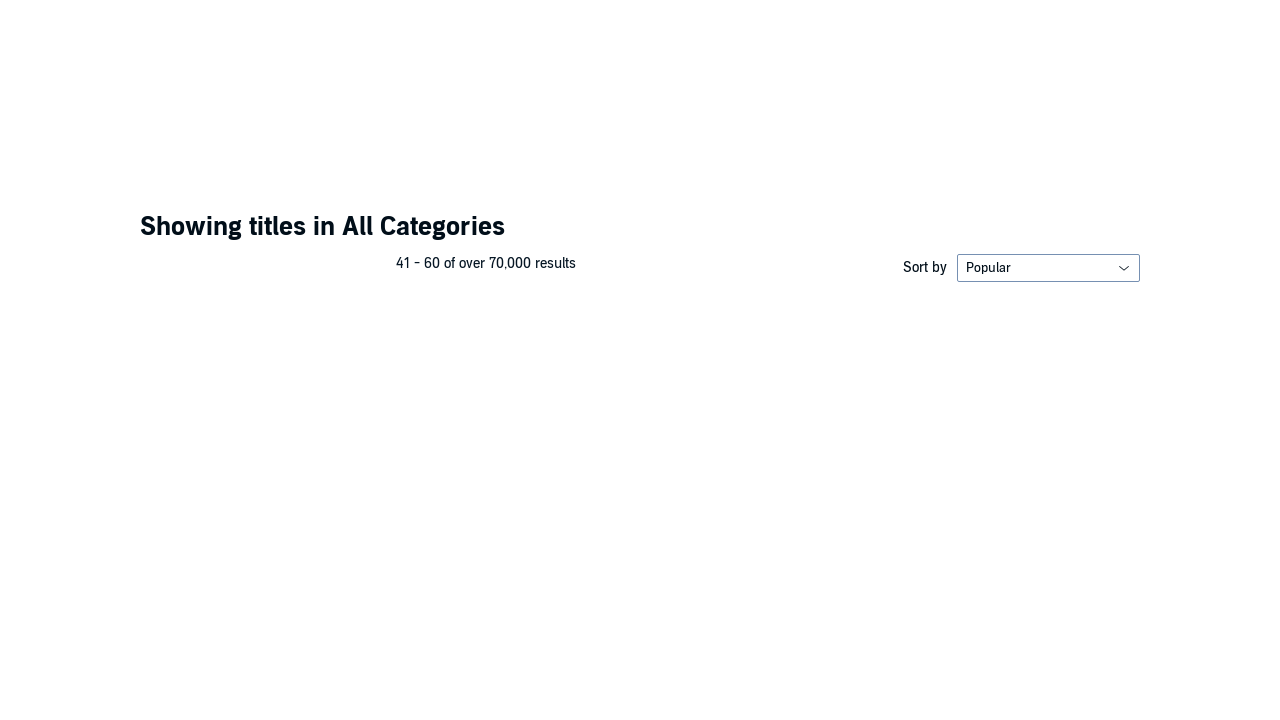

Product list items loaded on page 3
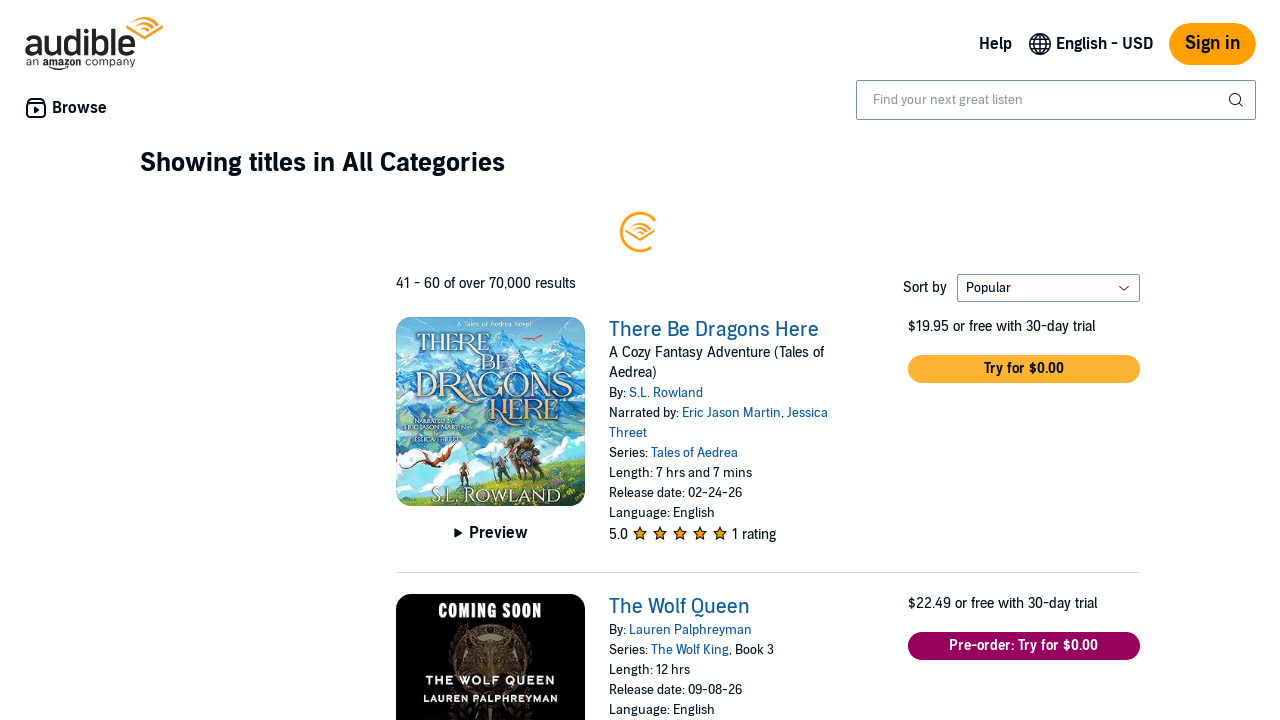

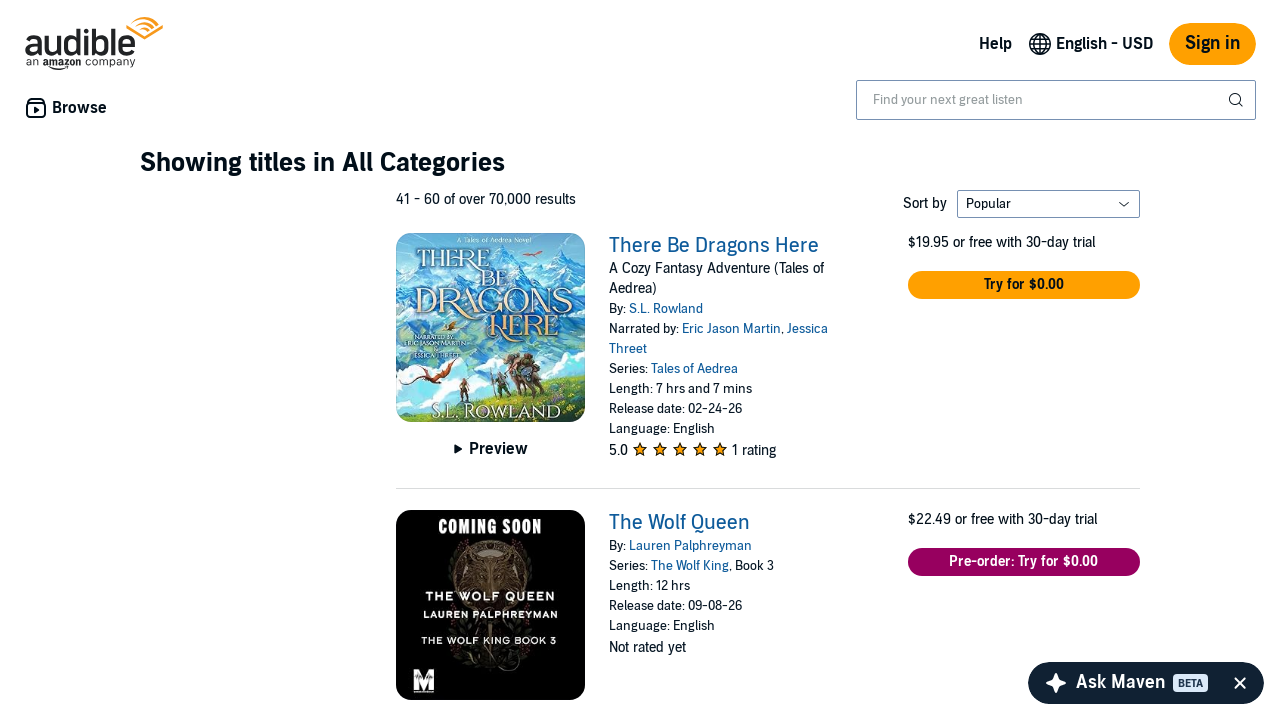